Tests ring configurator by selecting different carat sizes and verifying the price displays correctly

Starting URL: https://zales.wonderjewel.co/configurator/XC1427

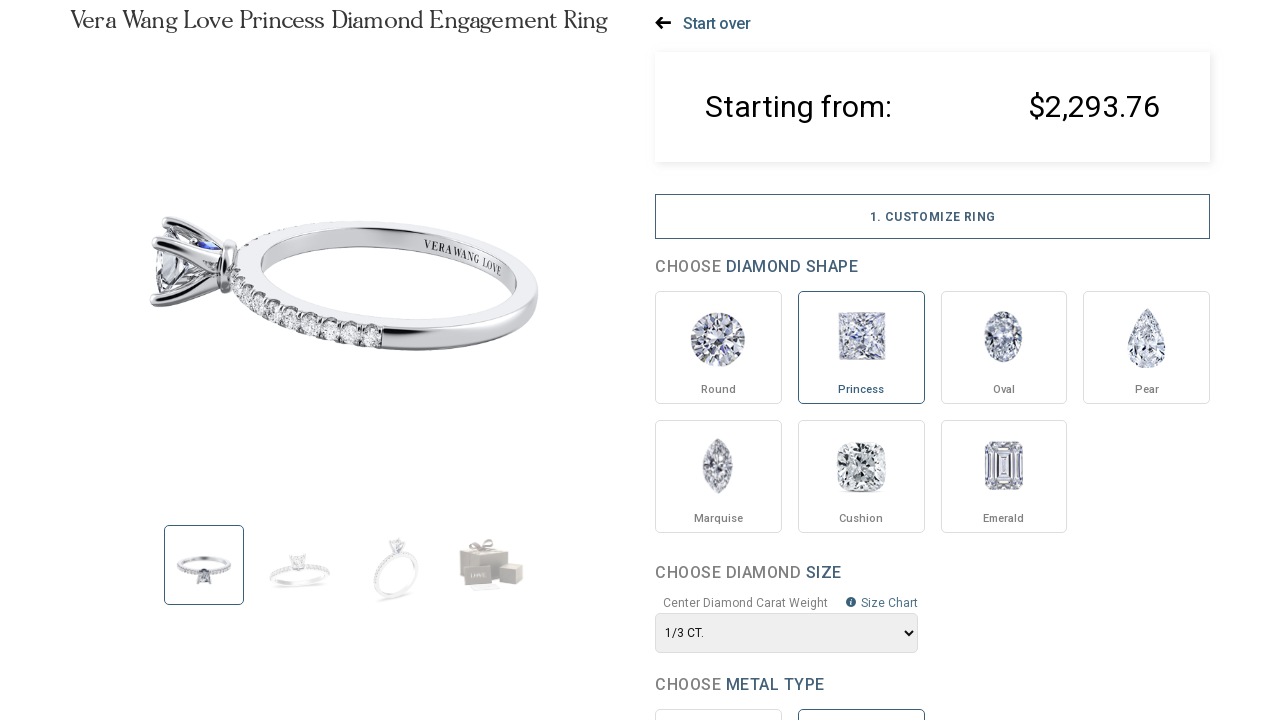

Waited for configurator page to load
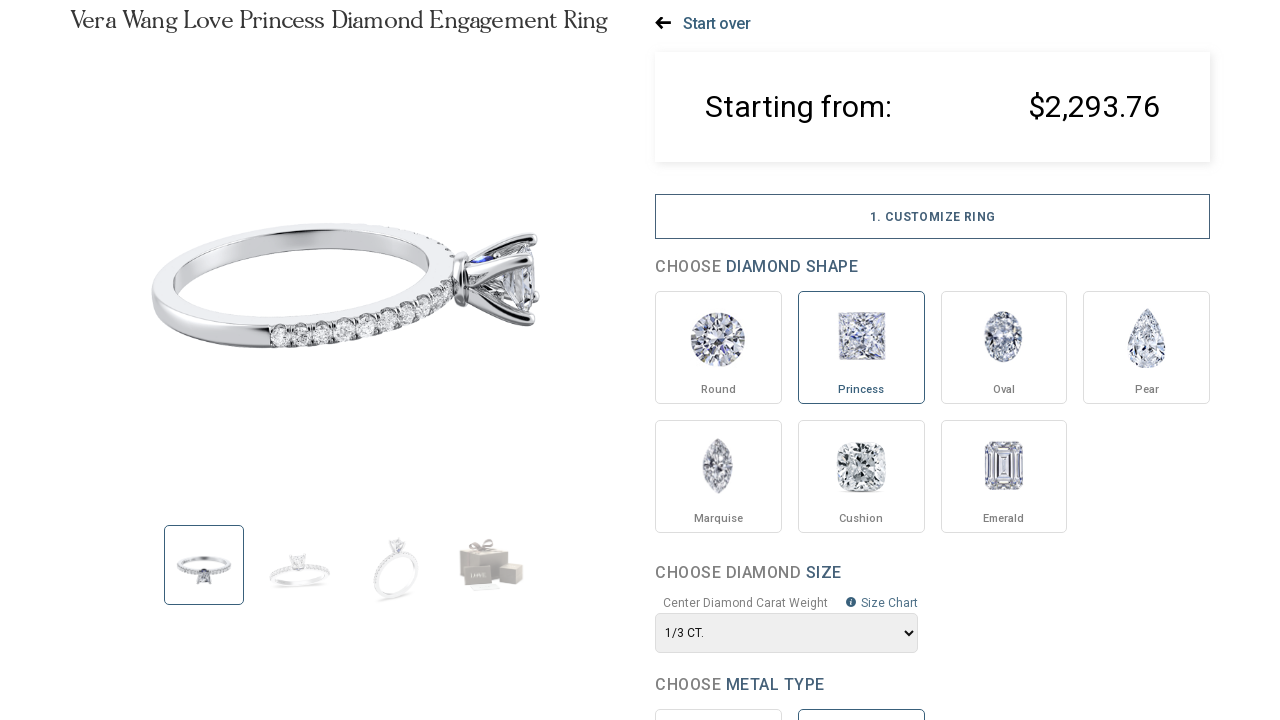

Selected 1/3 CT carat size from dropdown on select[name='size']
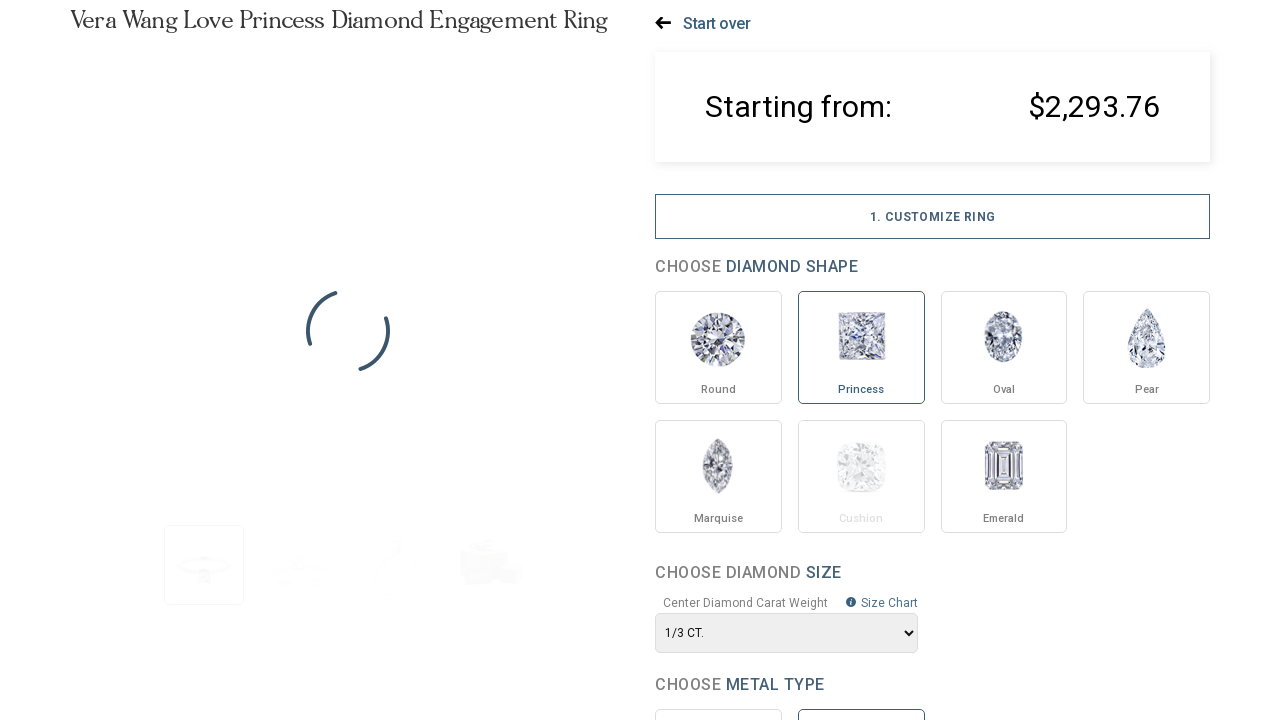

Waited for price to update after selecting 1/3 CT
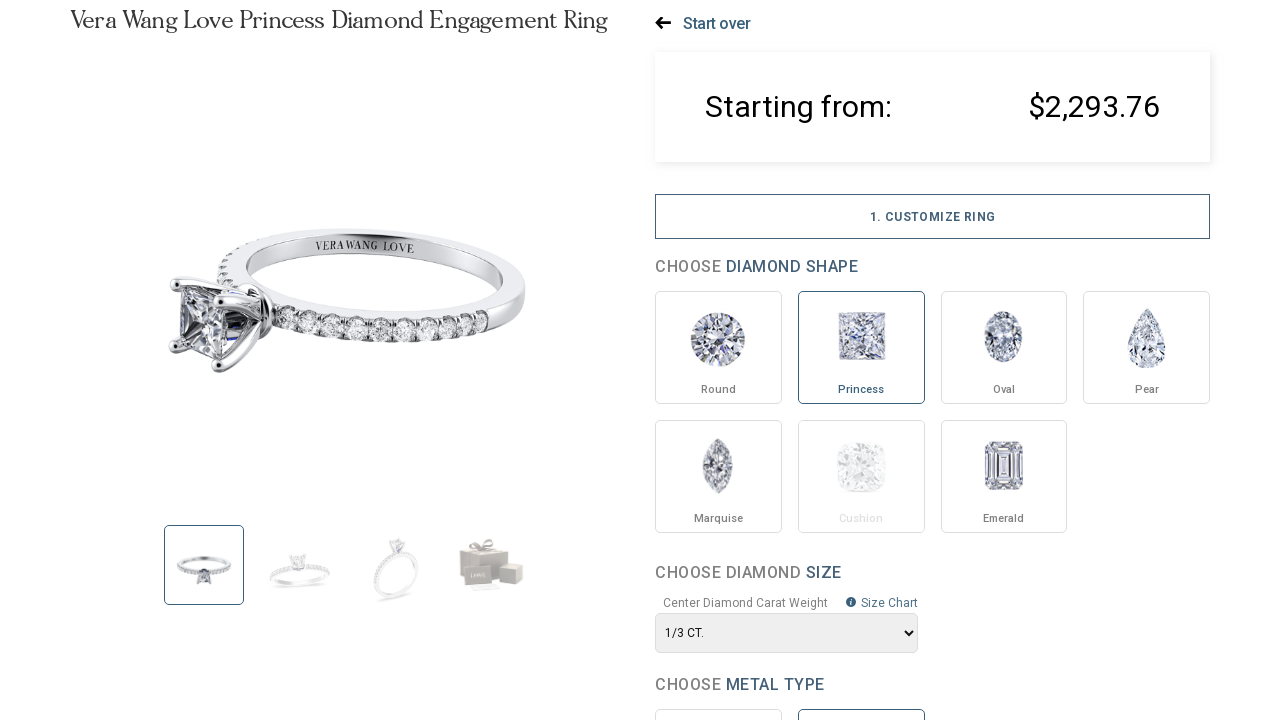

Selected 1/2 CT carat size from dropdown on select[name='size']
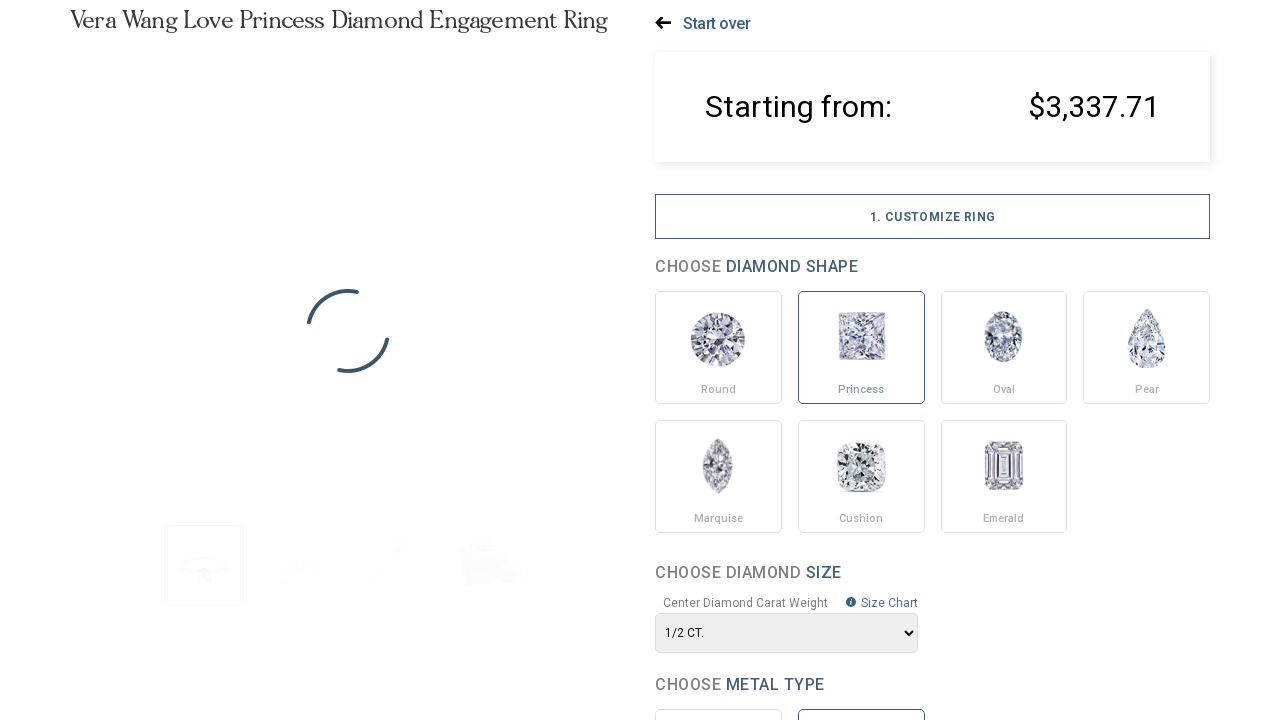

Waited for price to update after selecting 1/2 CT
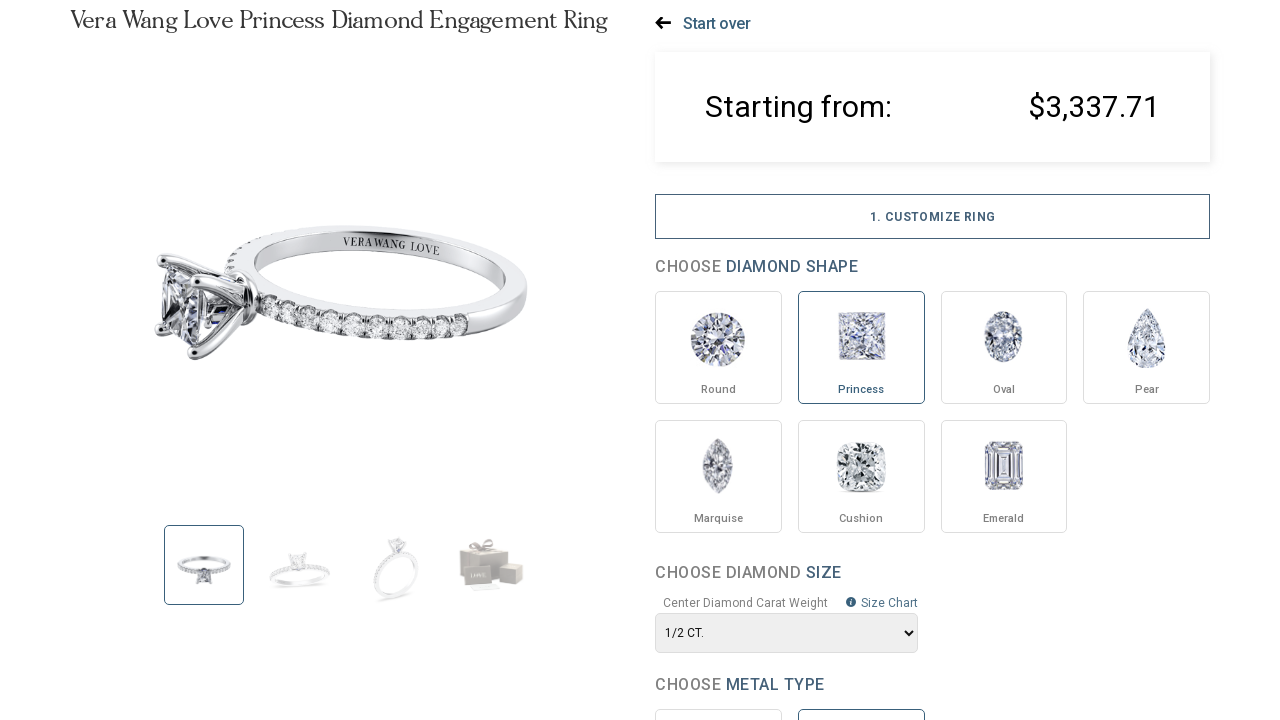

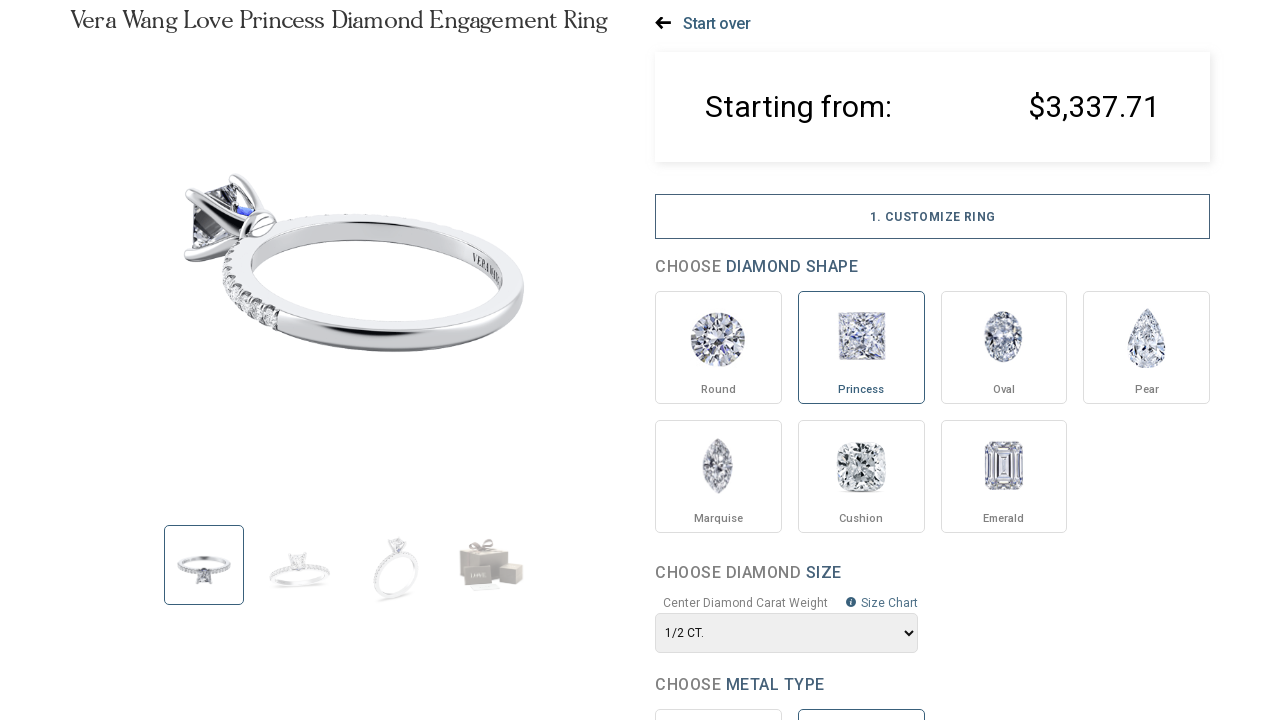